Tests nested iframe handling by navigating into a parent frame, then a nested child frame, clicking a button, and switching back to parent and main content

Starting URL: https://www.leafground.com/frame.xhtml

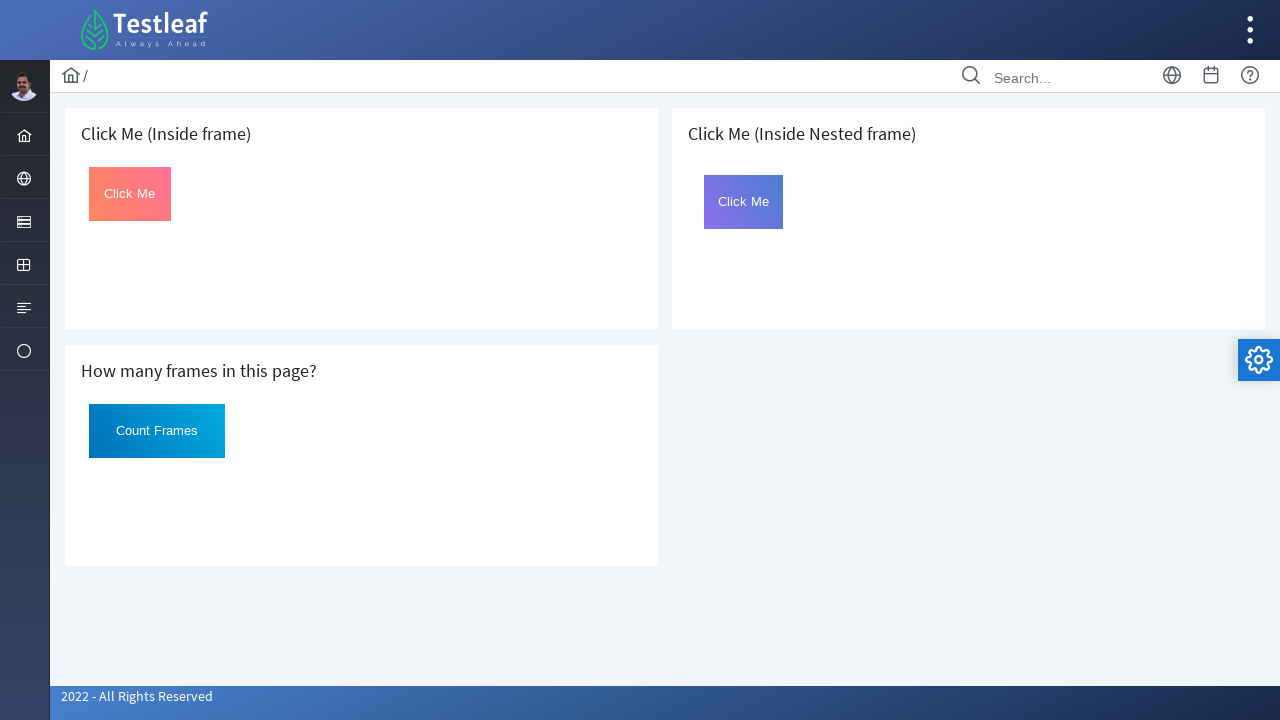

Located parent frame at index 2
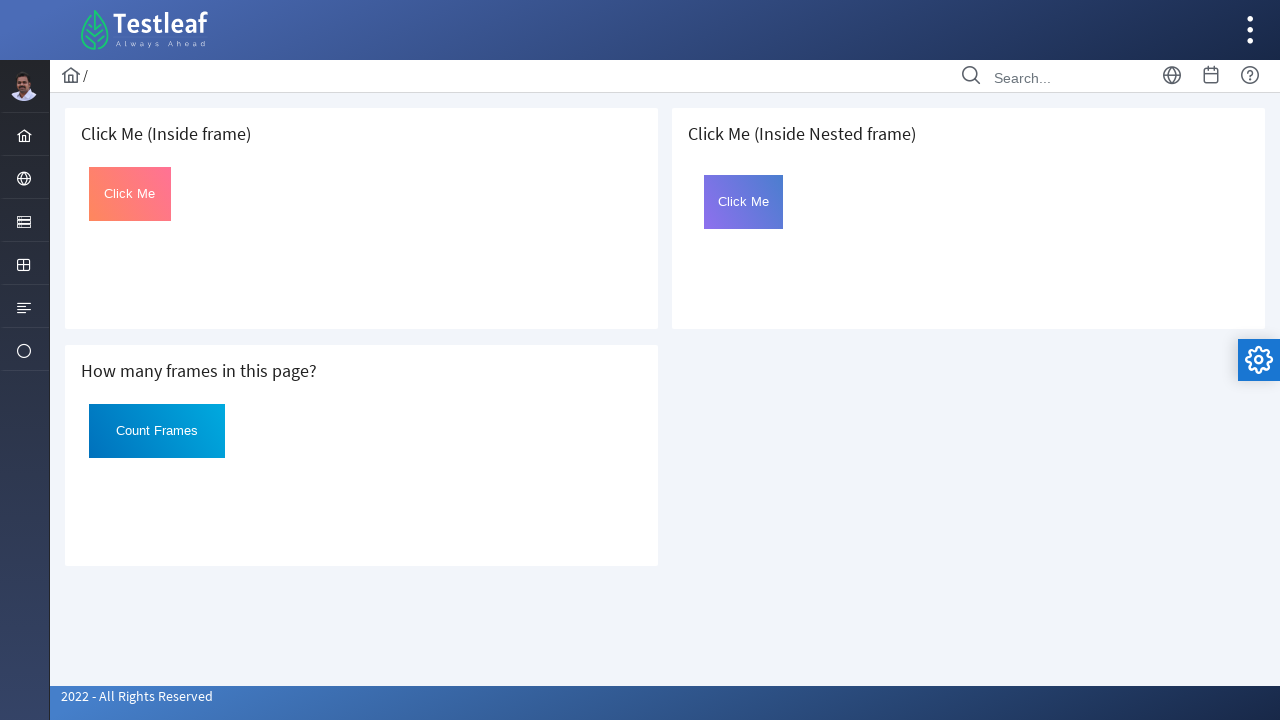

Located nested child frame named 'frame2' within parent frame
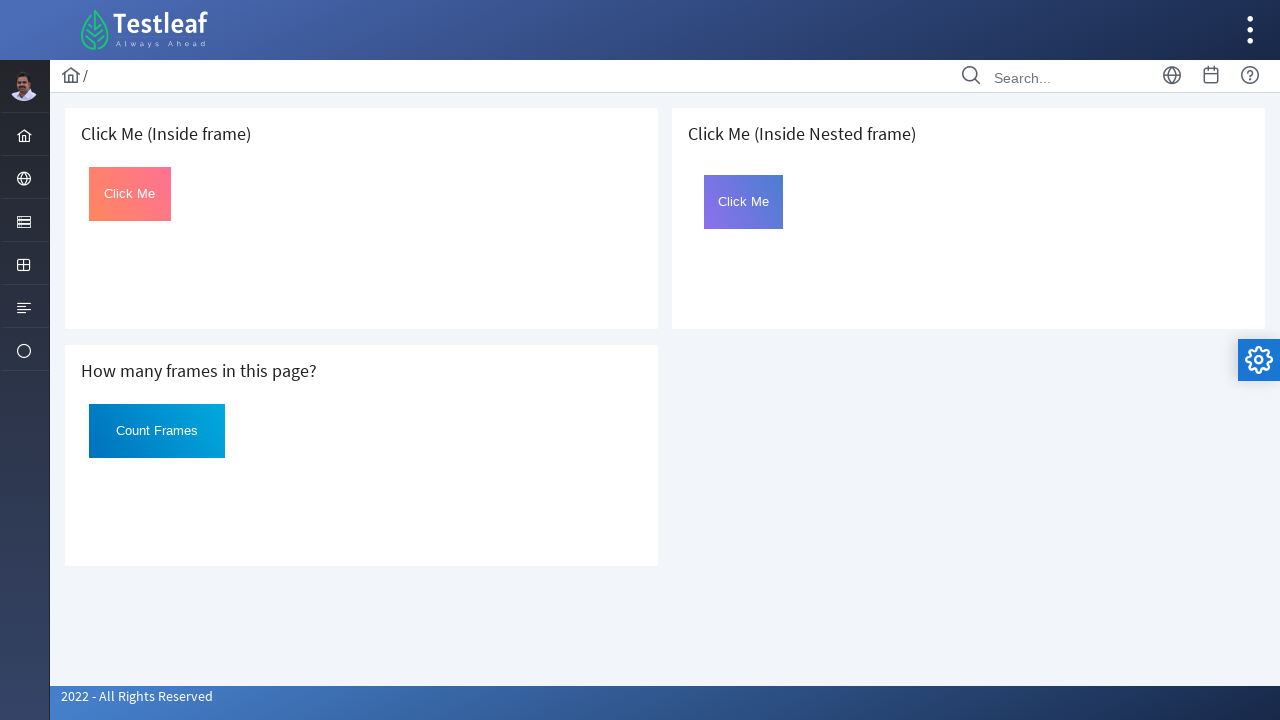

Clicked button with id 'Click' inside nested frame at (744, 202) on iframe >> nth=2 >> internal:control=enter-frame >> iframe[name='frame2'] >> inte
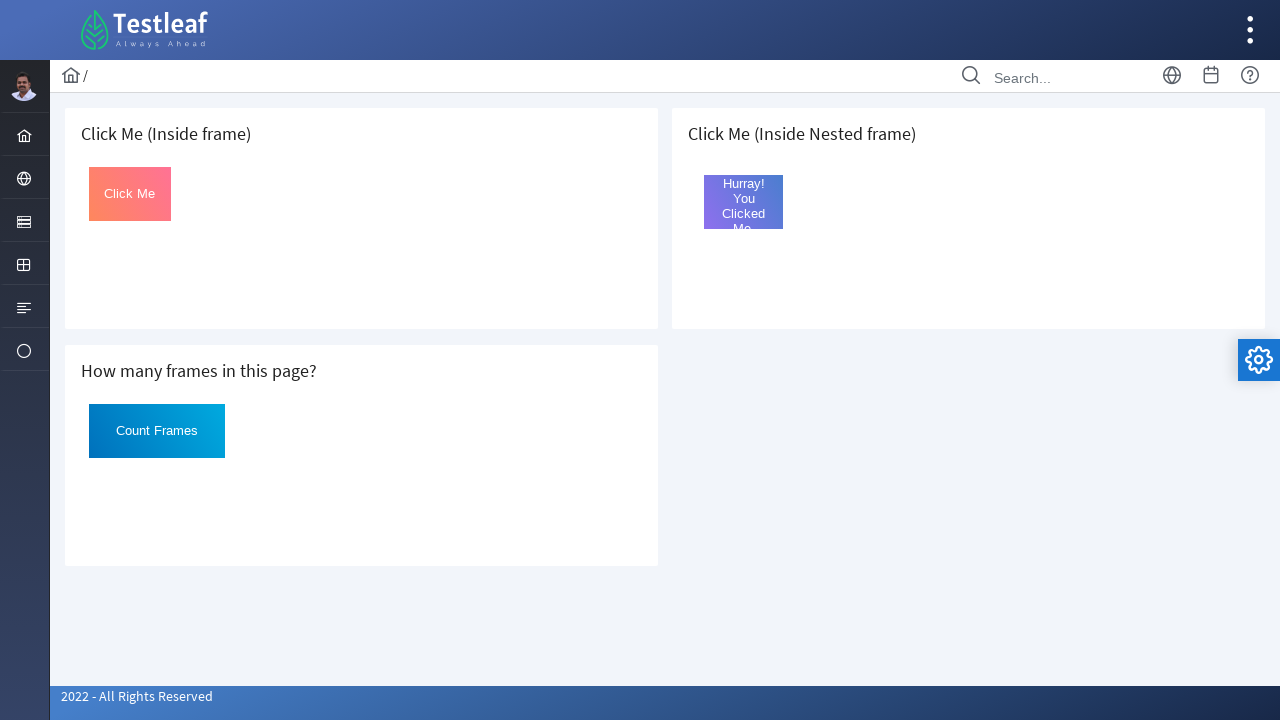

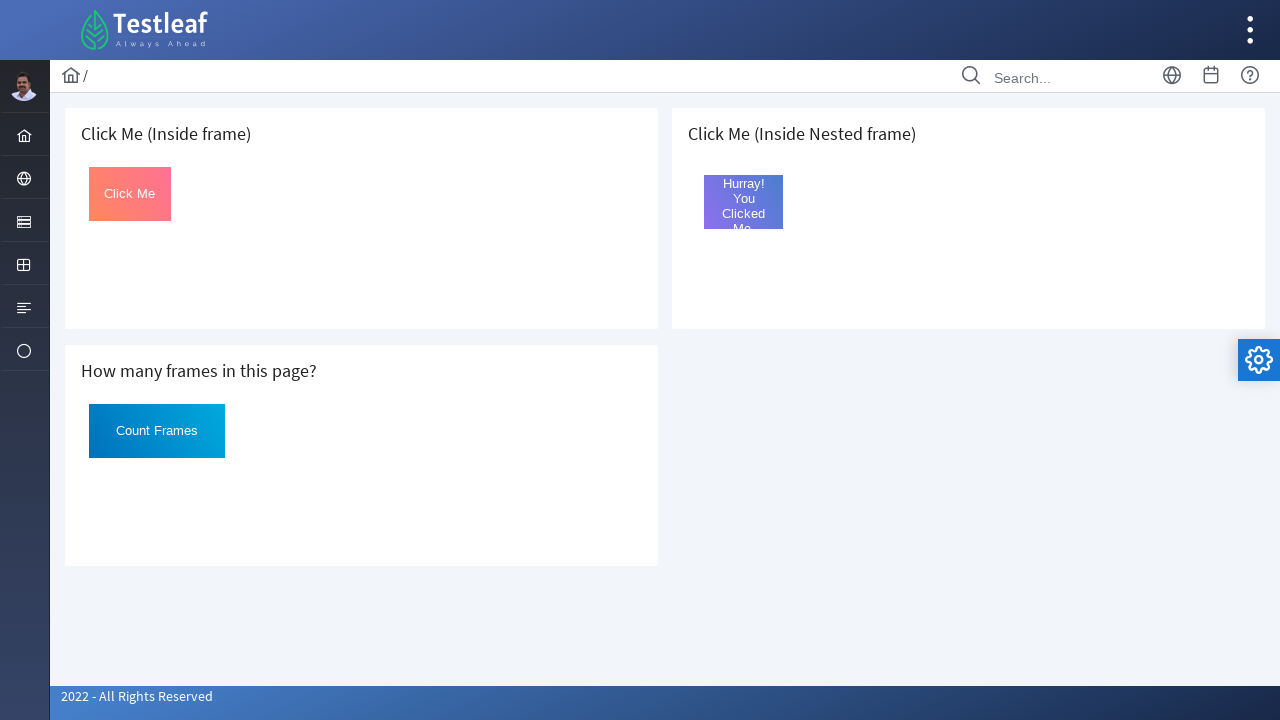